Tests dropdown functionality by selecting "Java" from a programming language dropdown and verifying the selection was successful

Starting URL: https://testcenter.techproeducation.com/index.php?page=dropdown

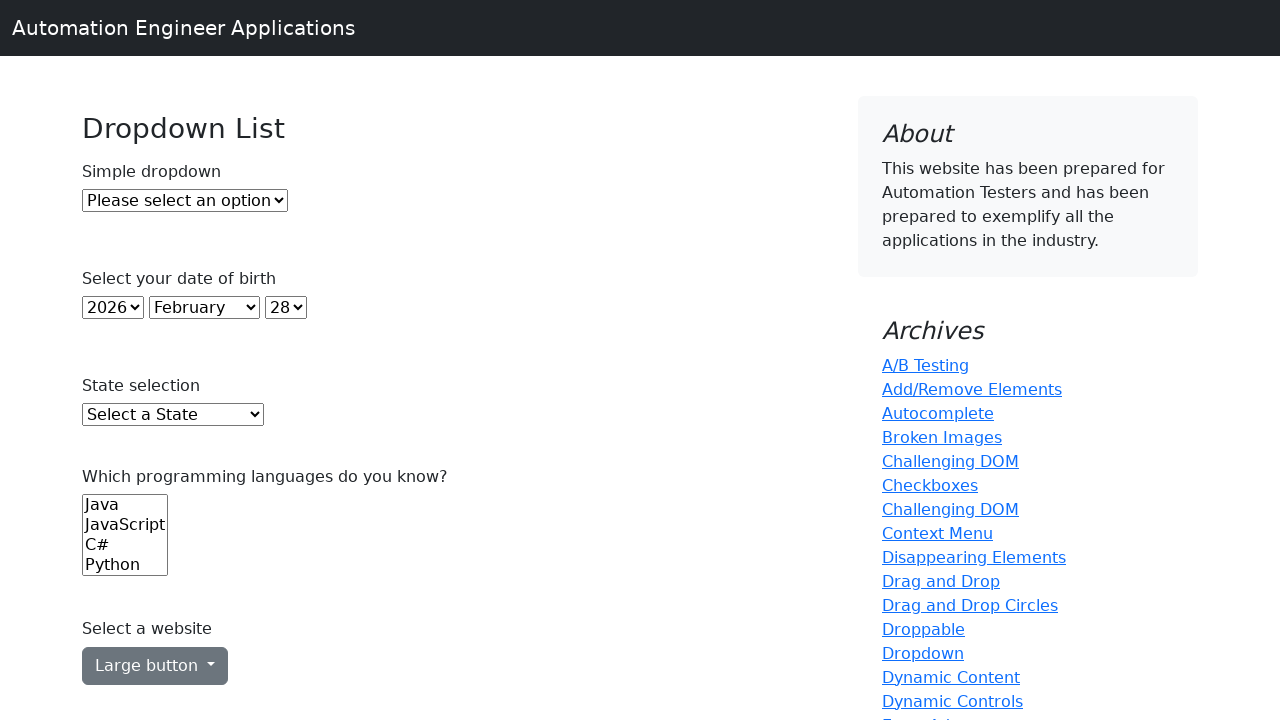

Selected 'Java' from the Programming Language dropdown on select[name='Languages']
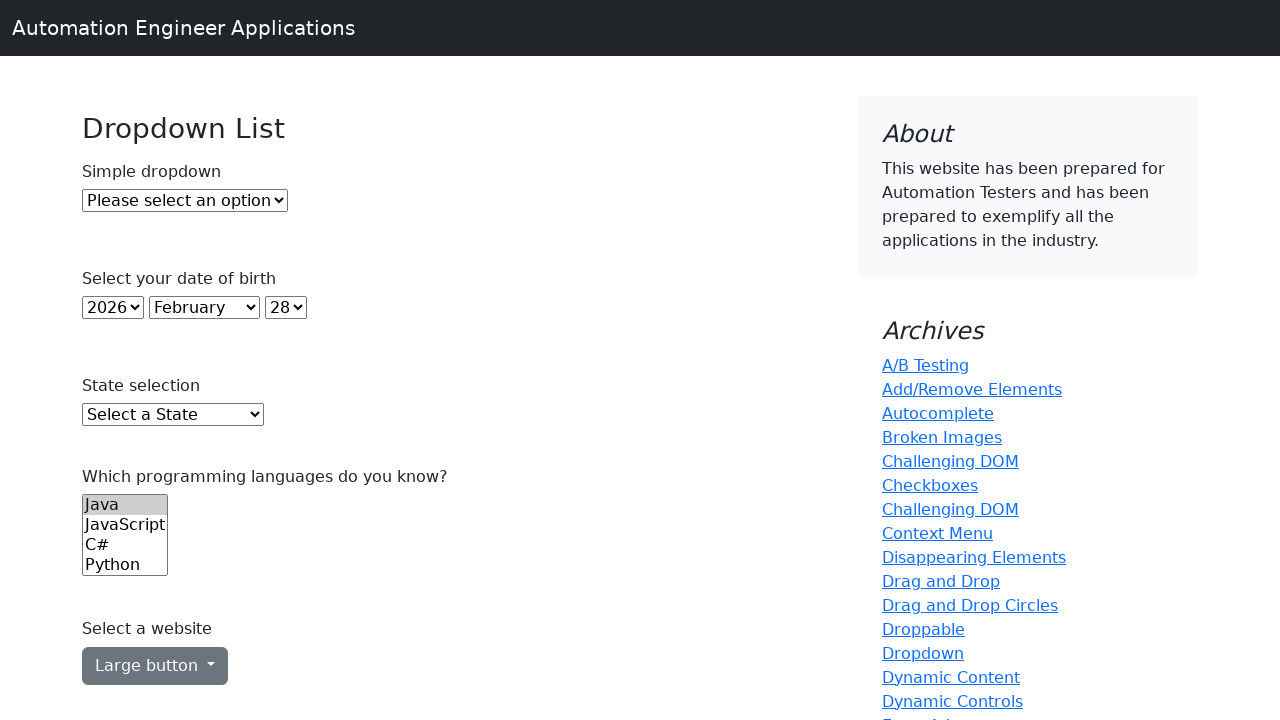

Retrieved the selected value from the dropdown
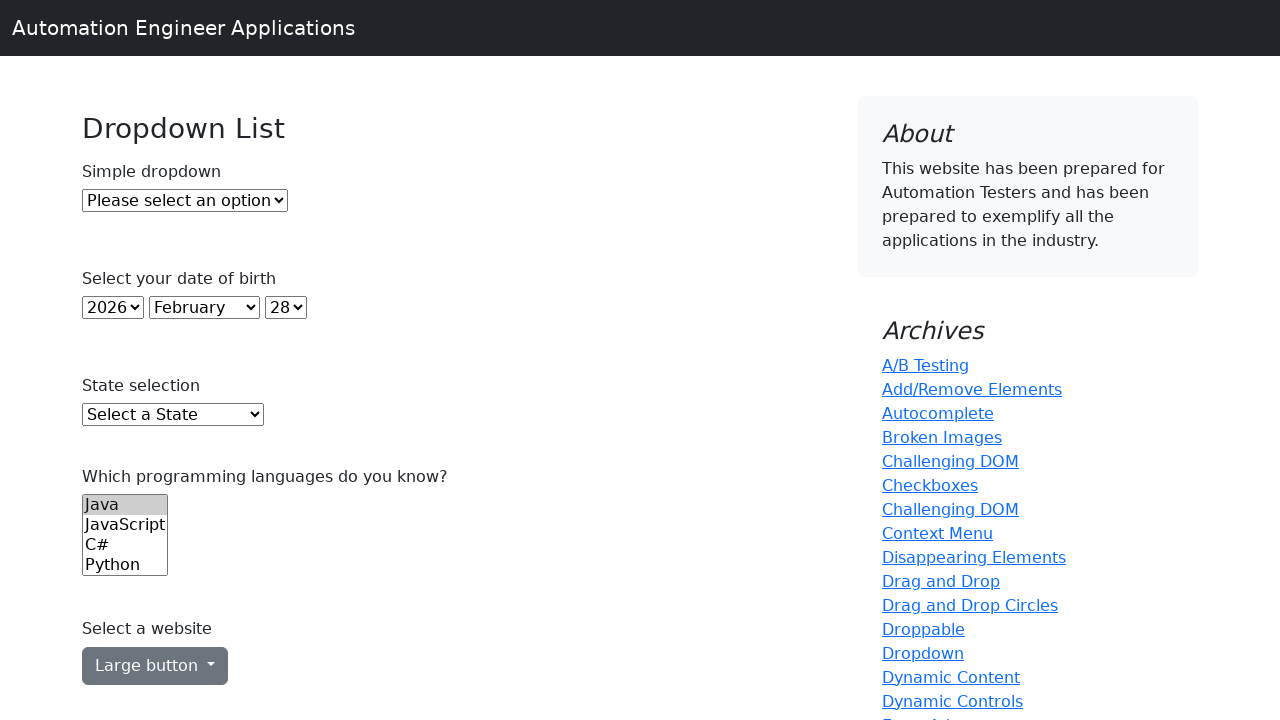

Verified that a value is selected in the dropdown
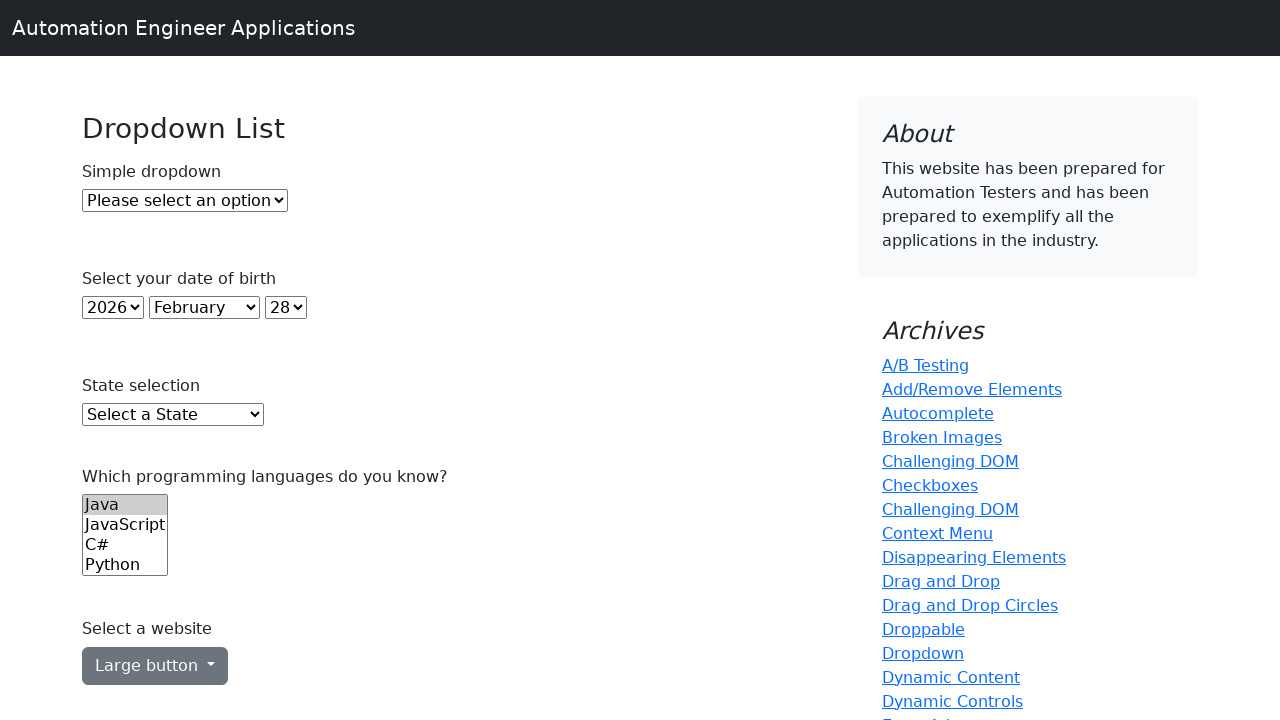

Confirmed dropdown is properly updated with selected option
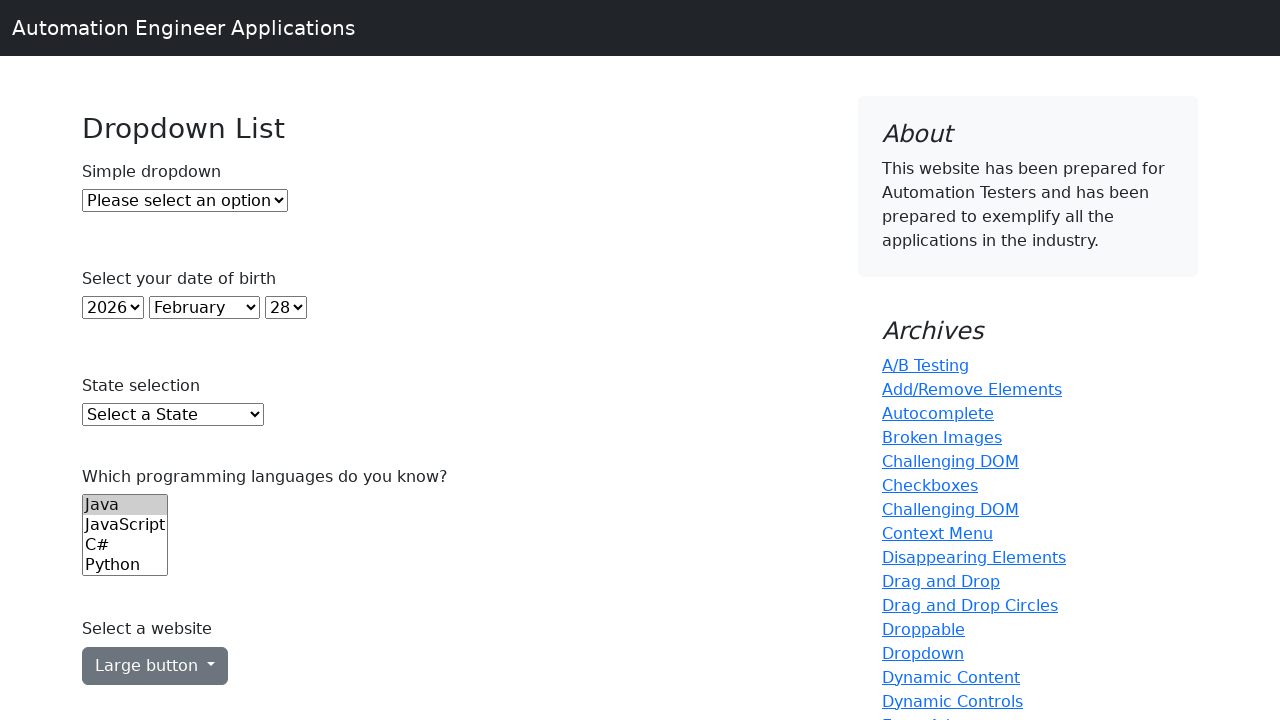

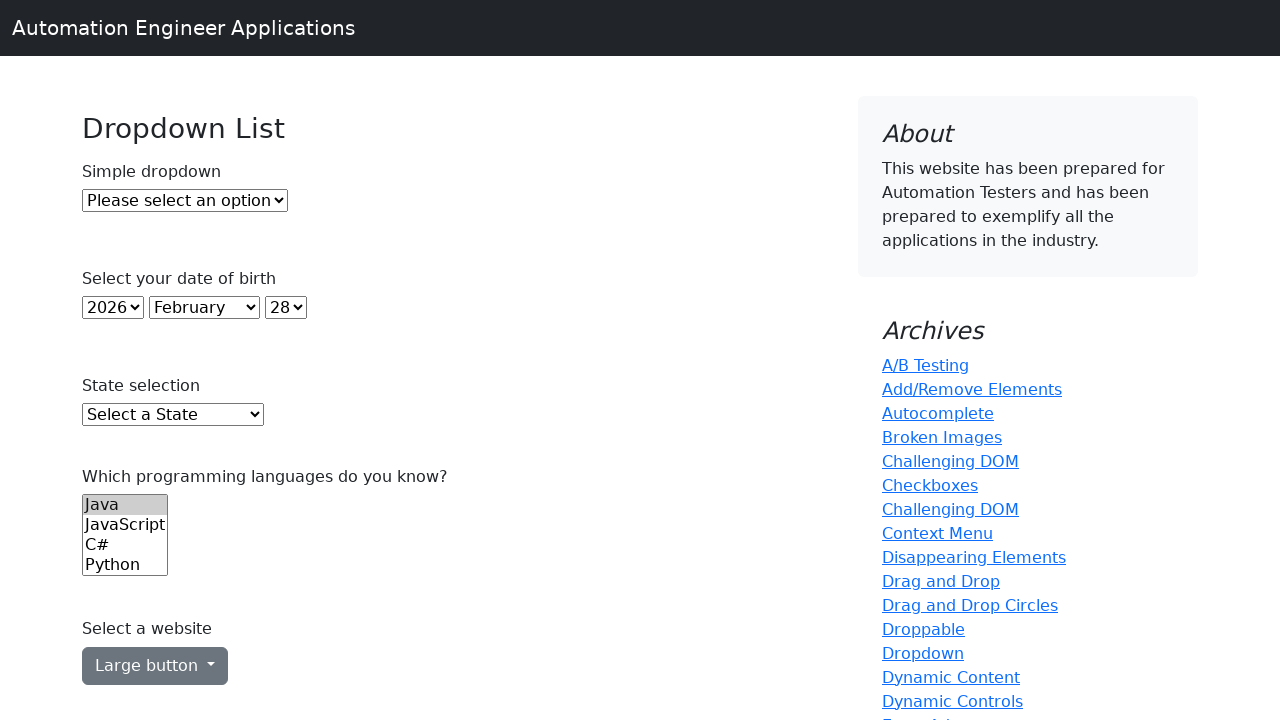